Clicks the adder button and waits for the red box element to appear before verifying

Starting URL: https://www.selenium.dev/selenium/web/dynamic.html

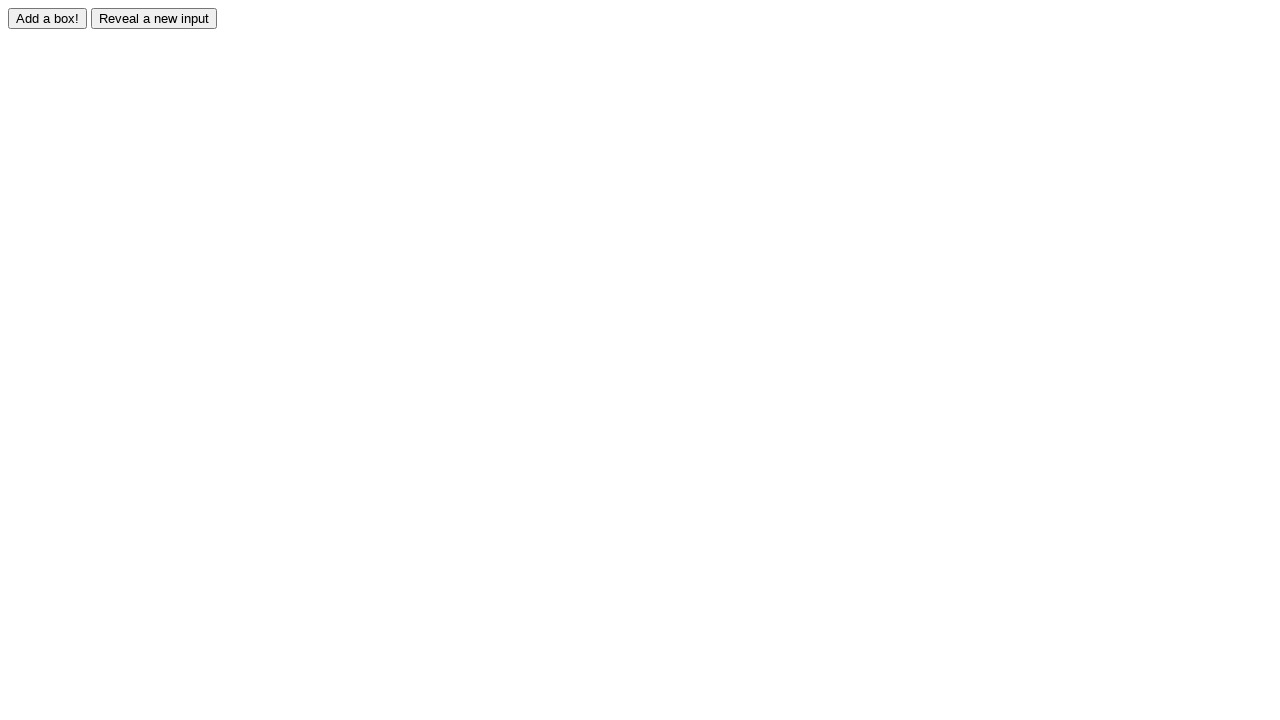

Navigated to dynamic.html page
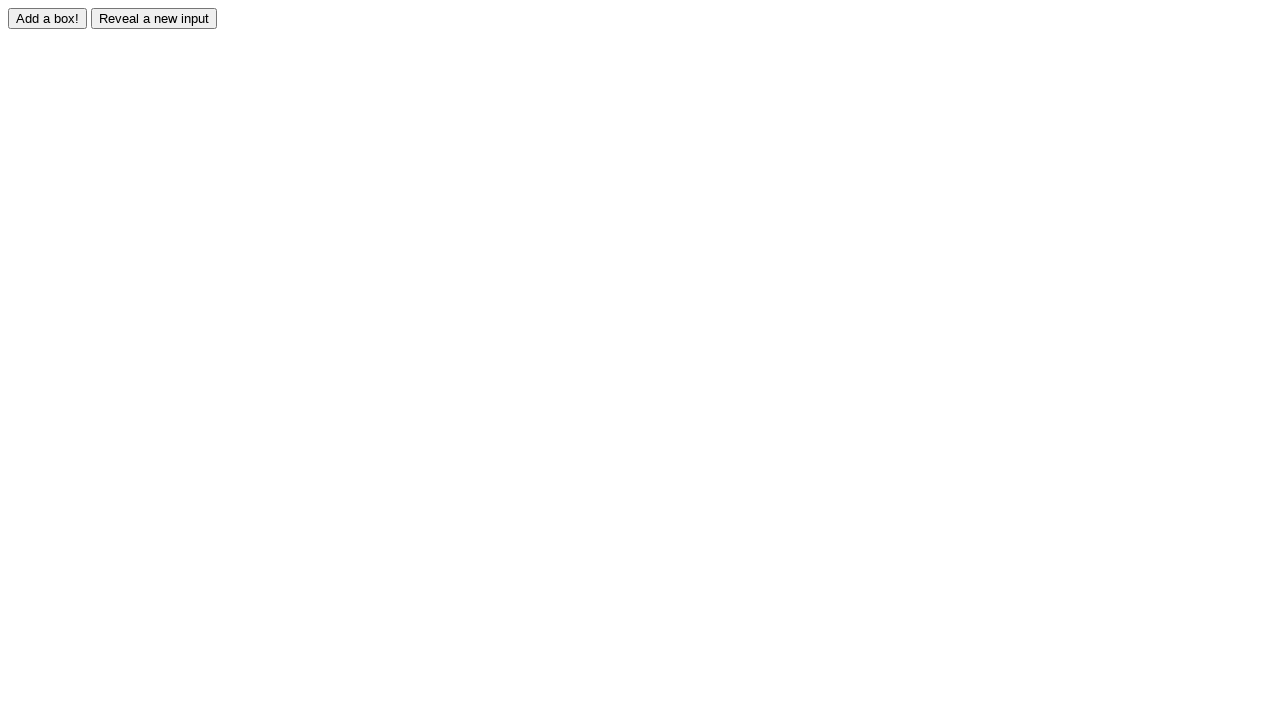

Clicked the adder button at (48, 18) on #adder
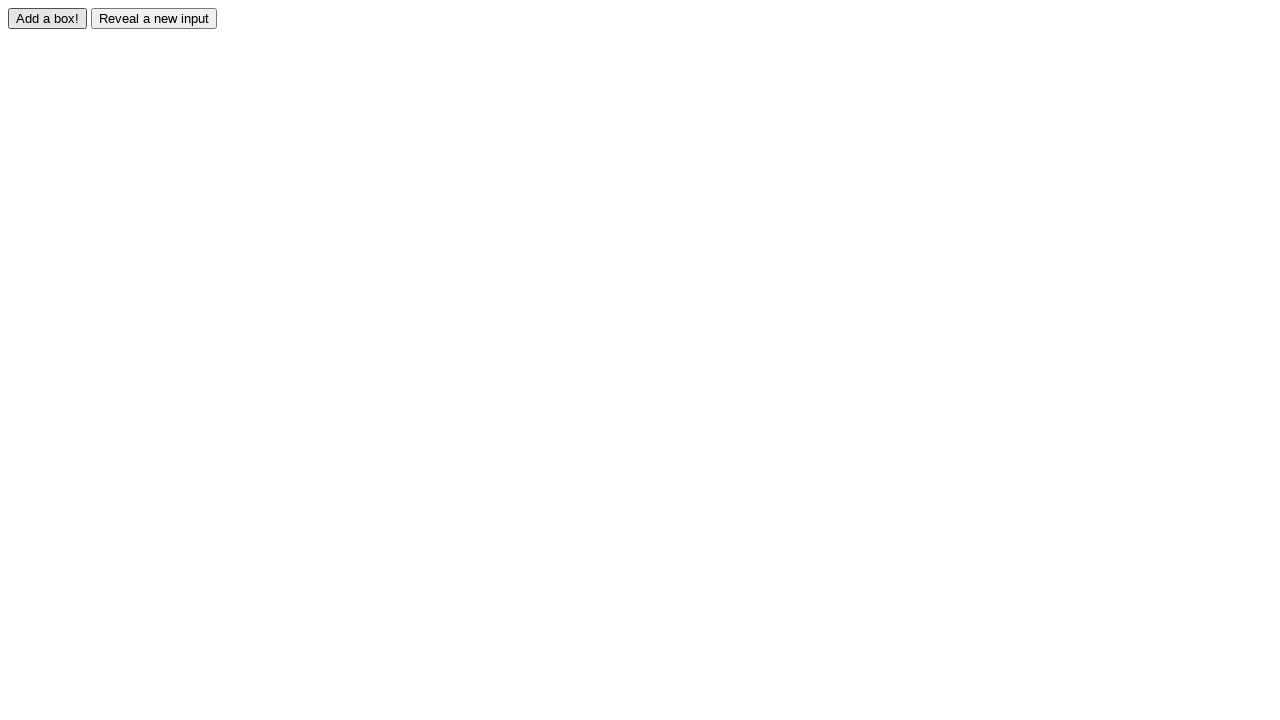

Red box element appeared and is visible
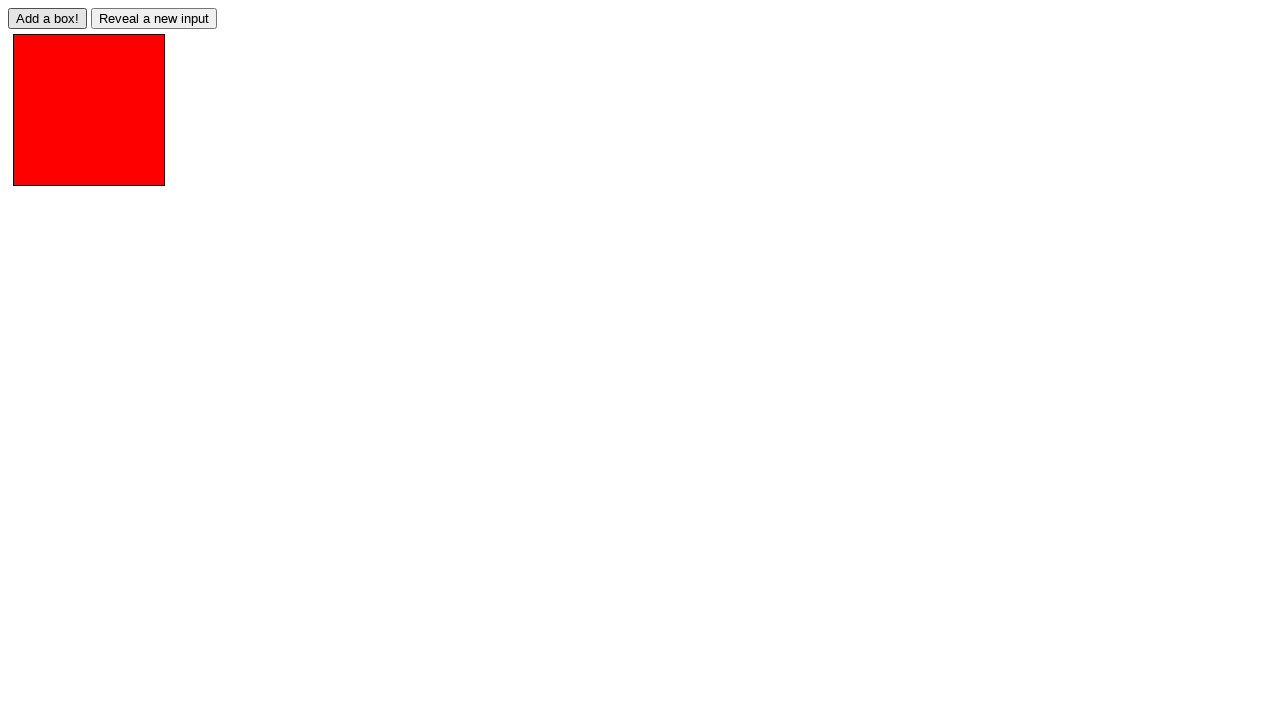

Verified that box element #box0 is visible
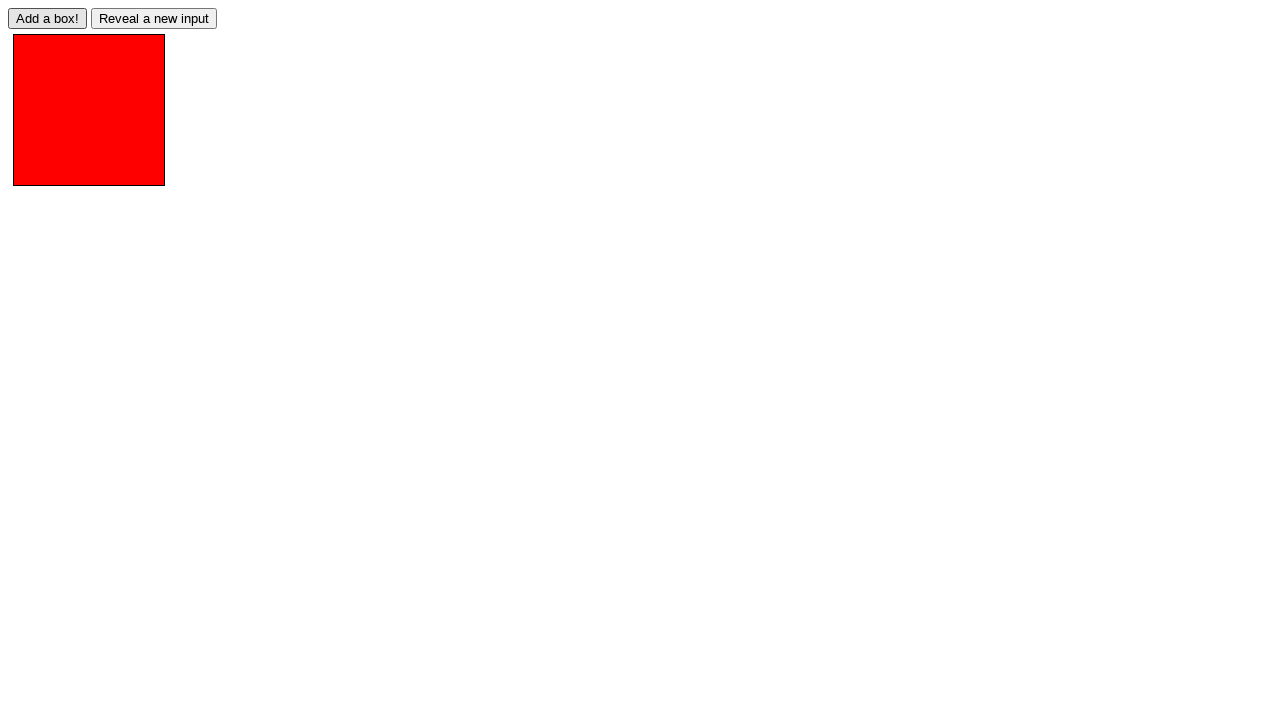

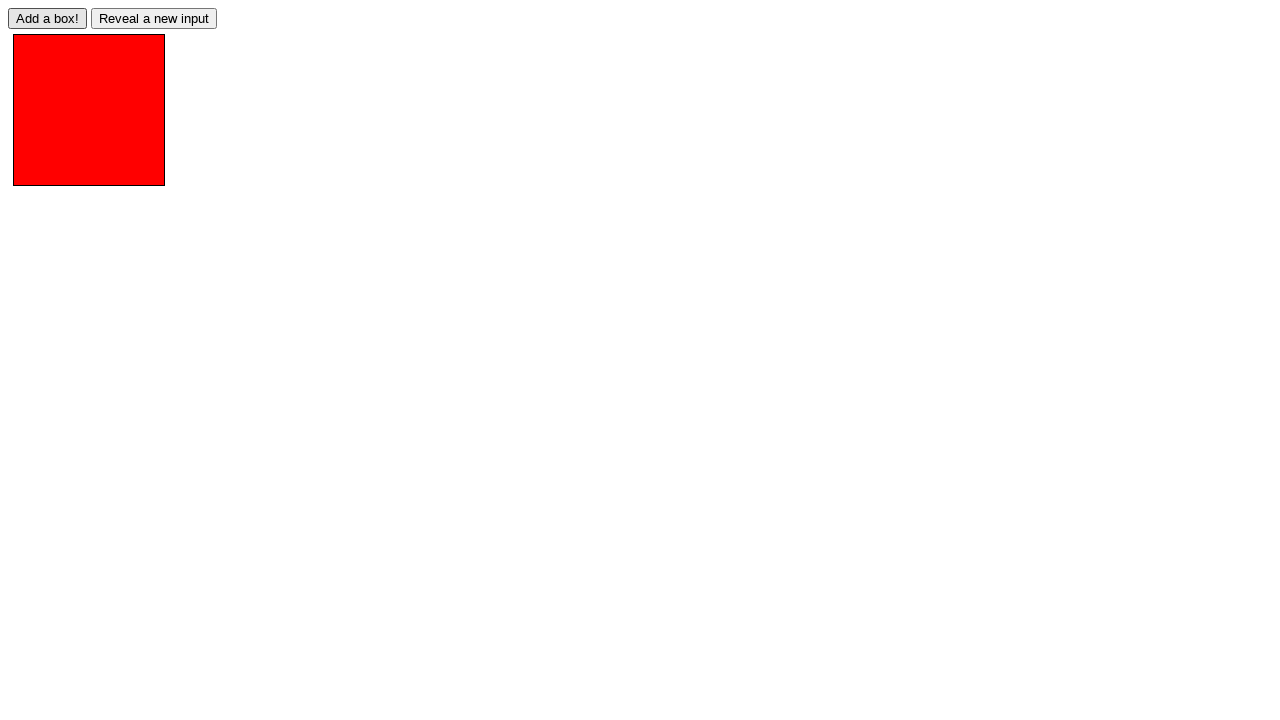